Verifies that clicking the Register link displays the sign-up page with the correct heading

Starting URL: https://parabank.parasoft.com/parabank/index.htm

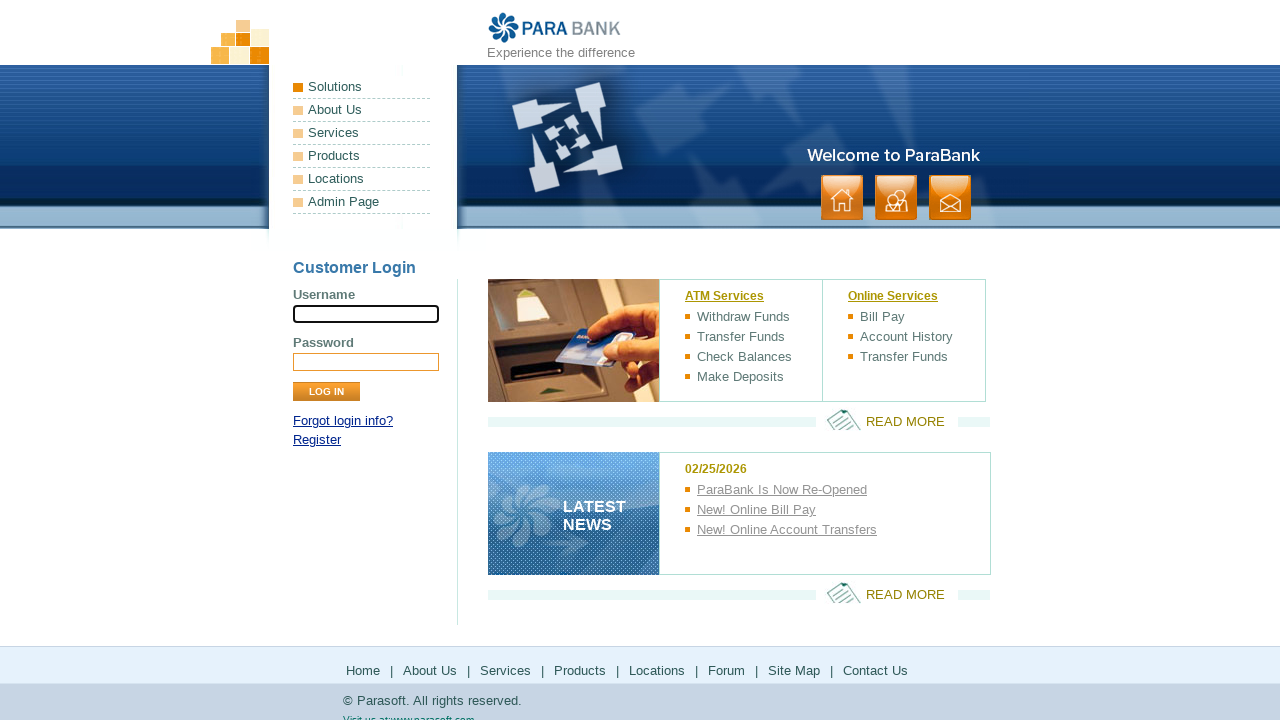

Clicked Register link at (317, 440) on a:text('Register')
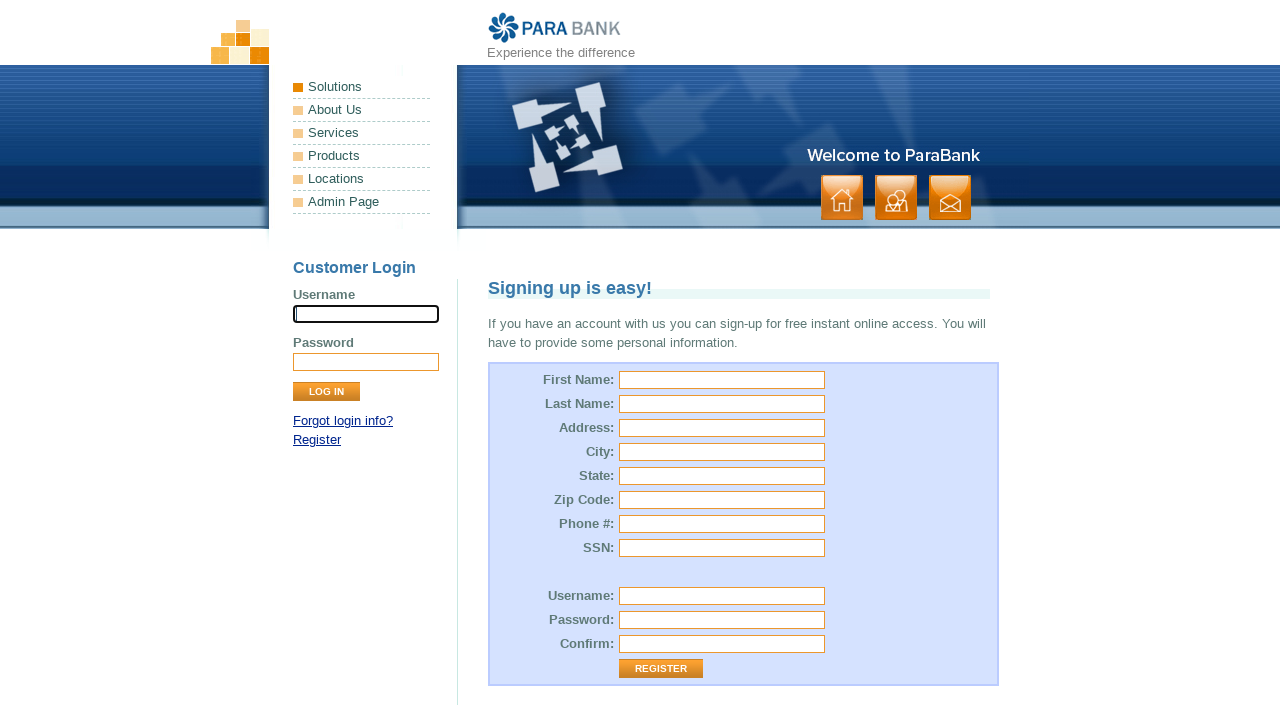

Sign-up page heading loaded
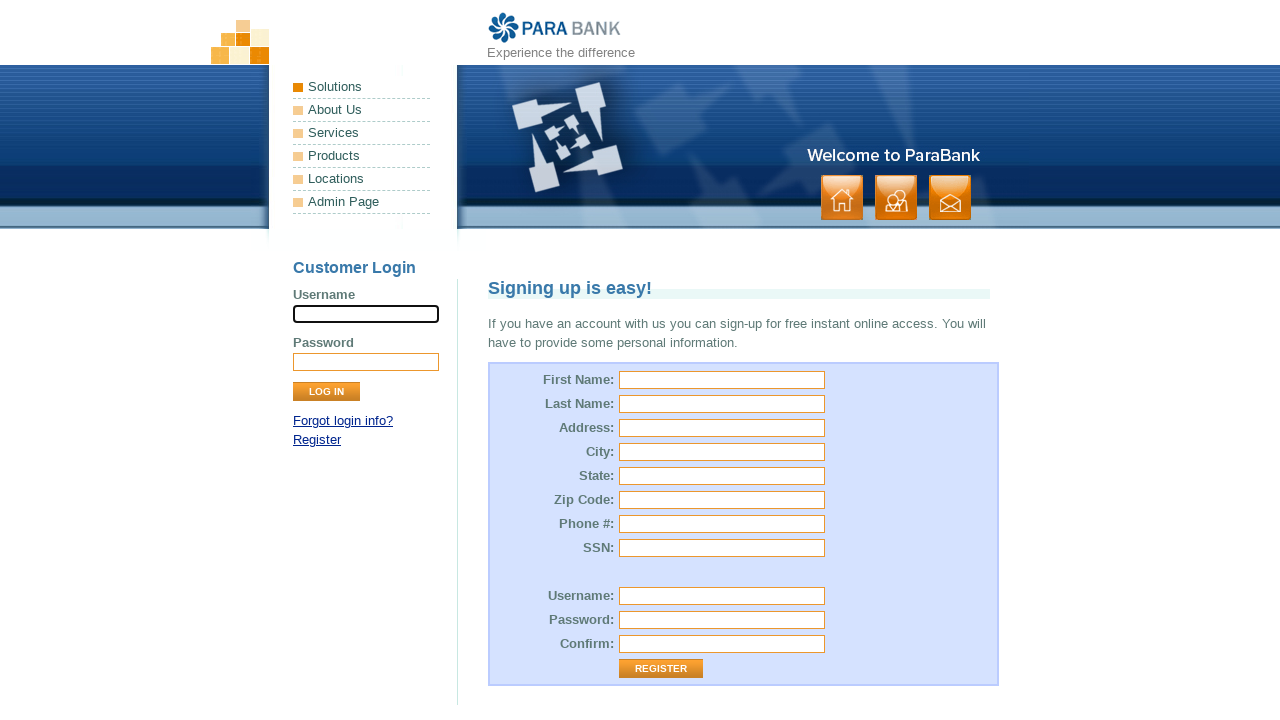

Verified sign-up page heading displays 'Signing up is easy!'
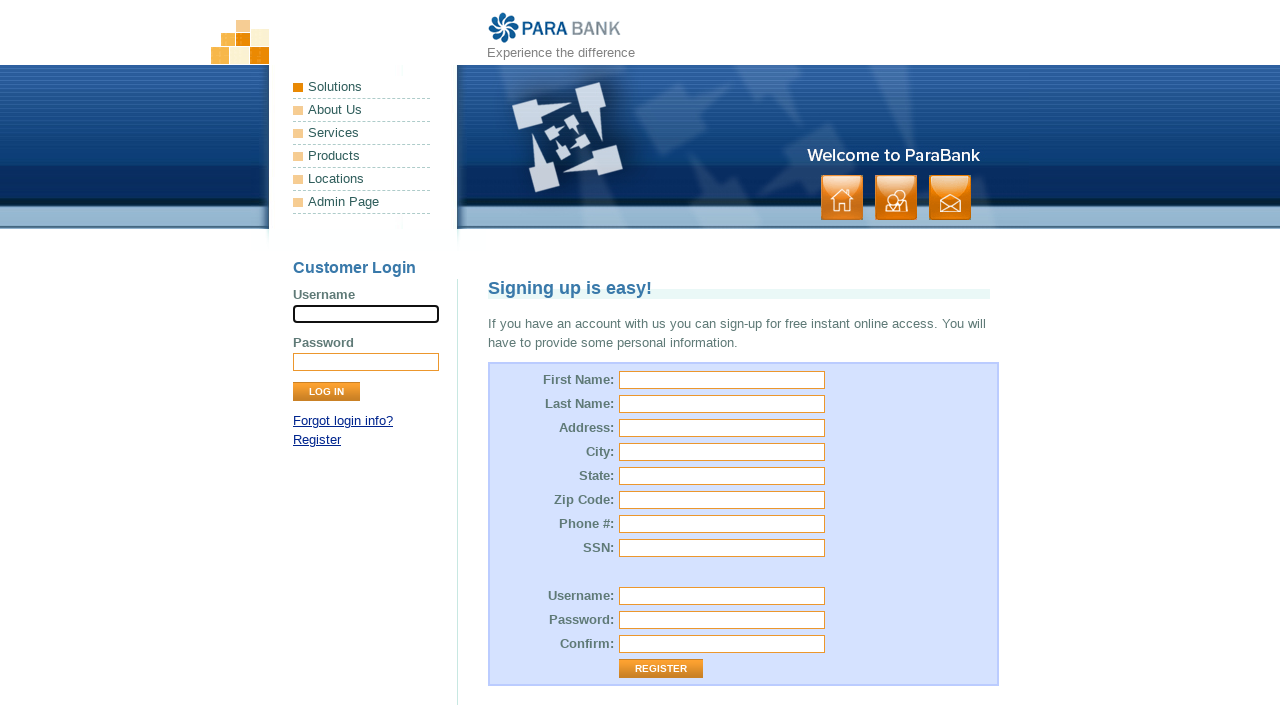

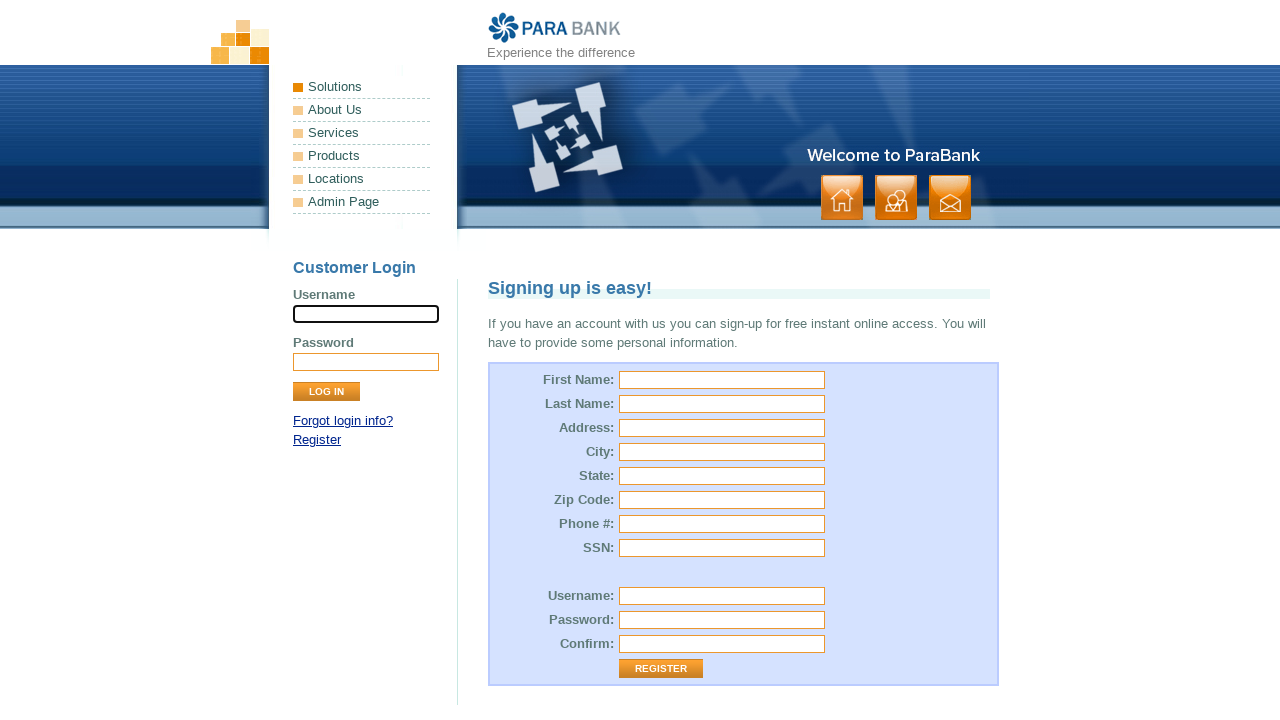